Tests dropdown selection by selecting options from a dropdown menu

Starting URL: https://the-internet.herokuapp.com/dropdown

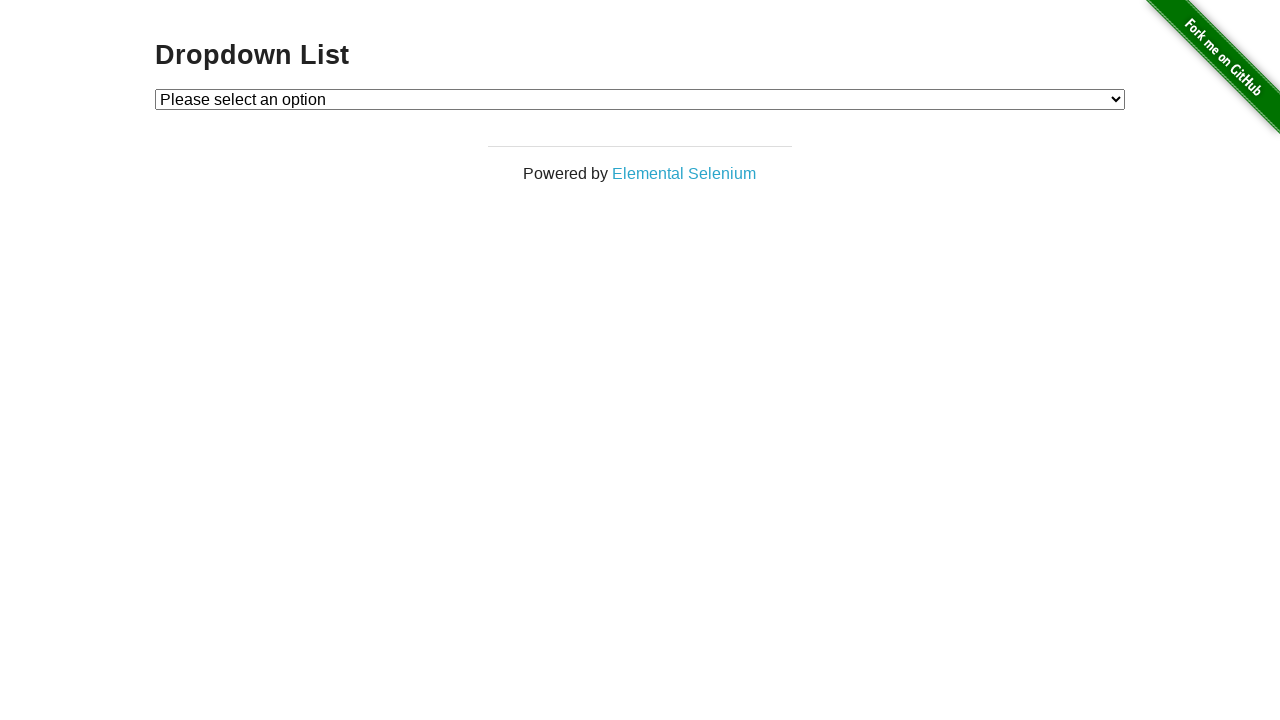

Located dropdown element with id 'dropdown'
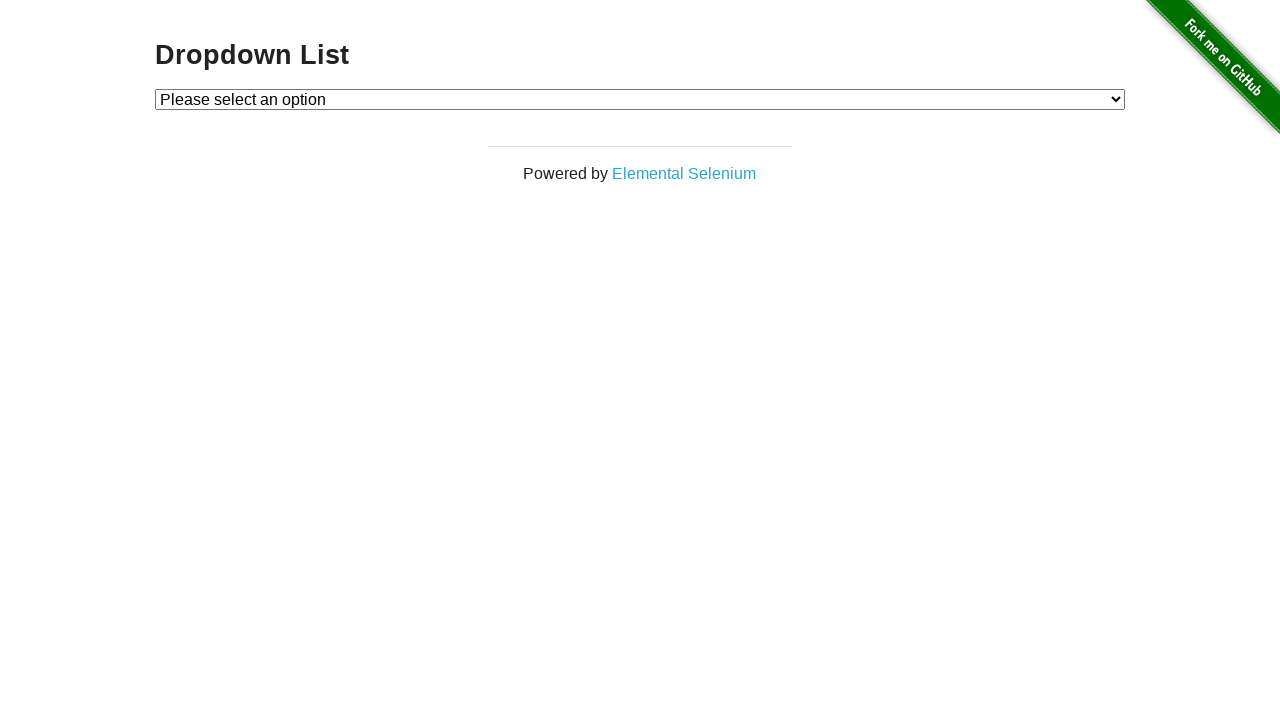

Selected option 1 from dropdown on #dropdown
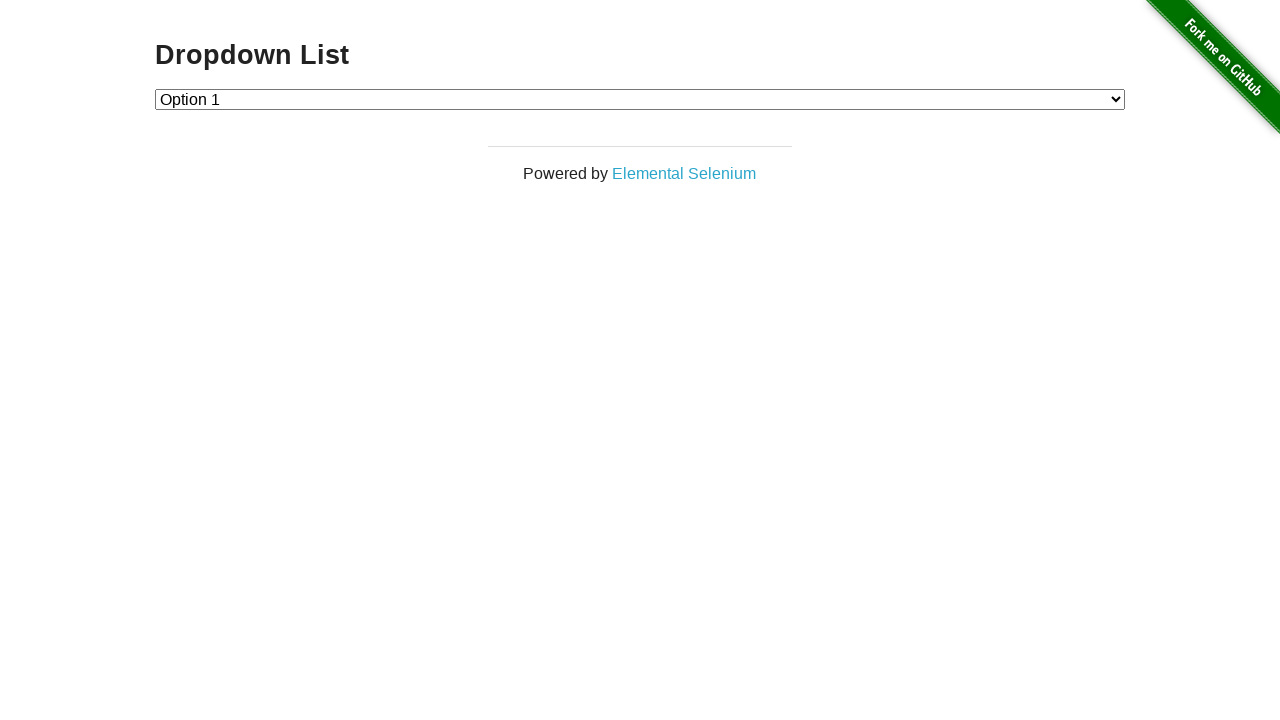

Selected option 2 from dropdown on #dropdown
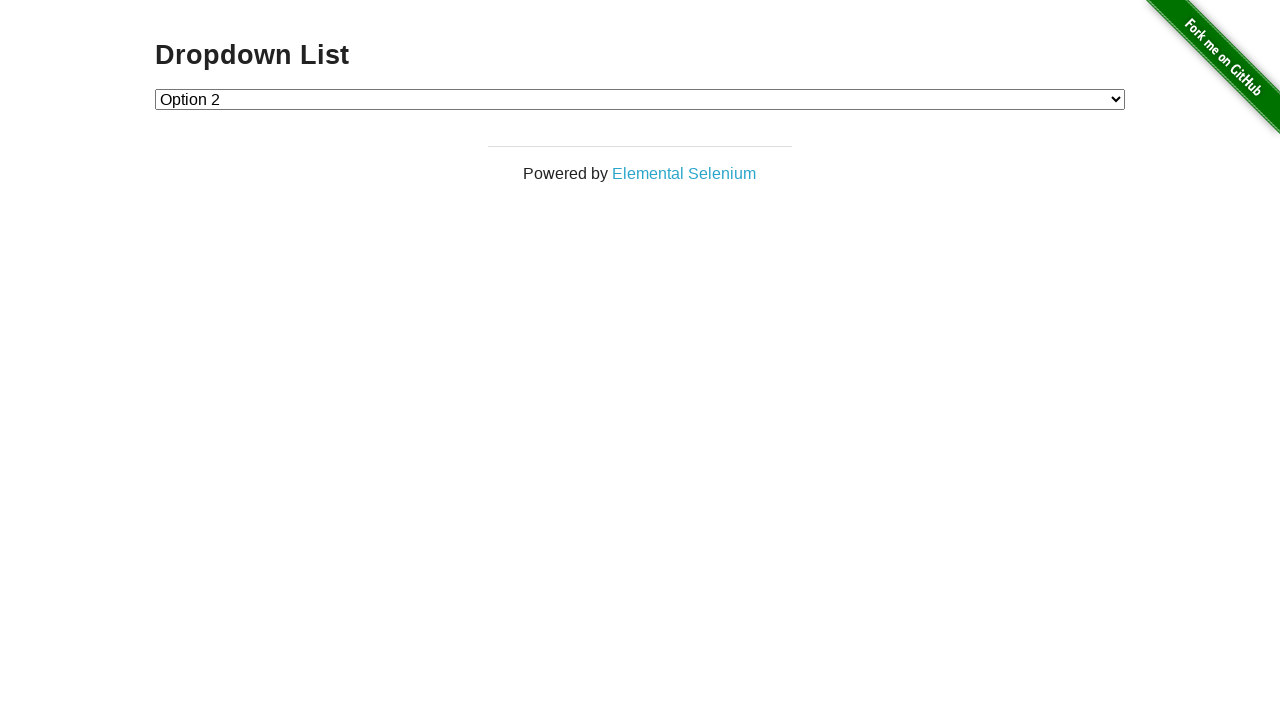

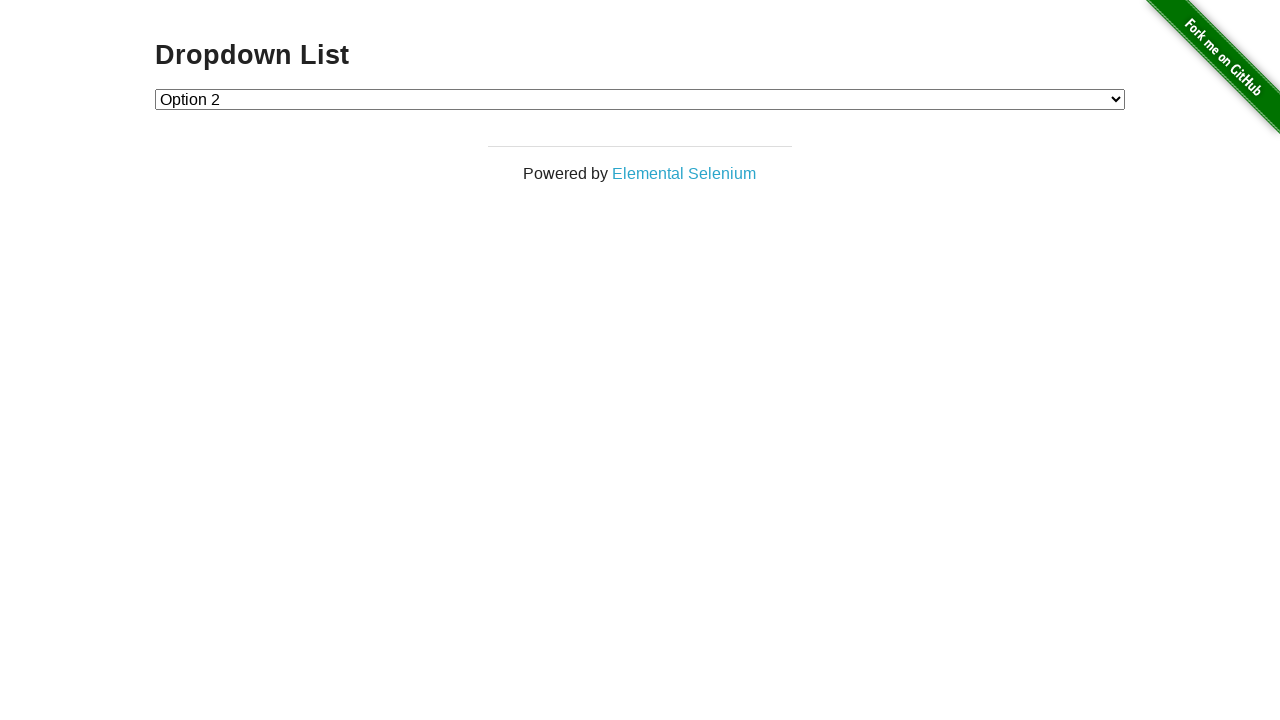